Tests drag and drop functionality on jQuery UI demo page by dragging an element by offset and then dragging it to a target drop zone within an iframe.

Starting URL: https://jqueryui.com/droppable/

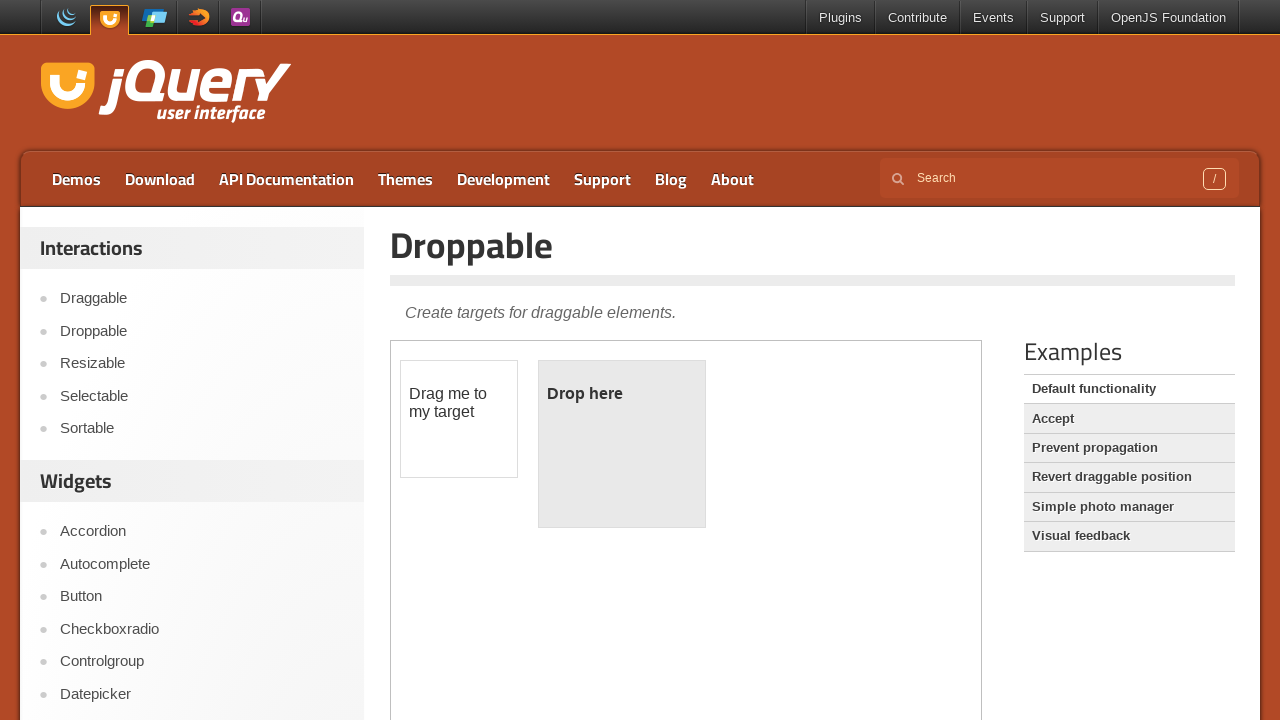

Located the demo iframe
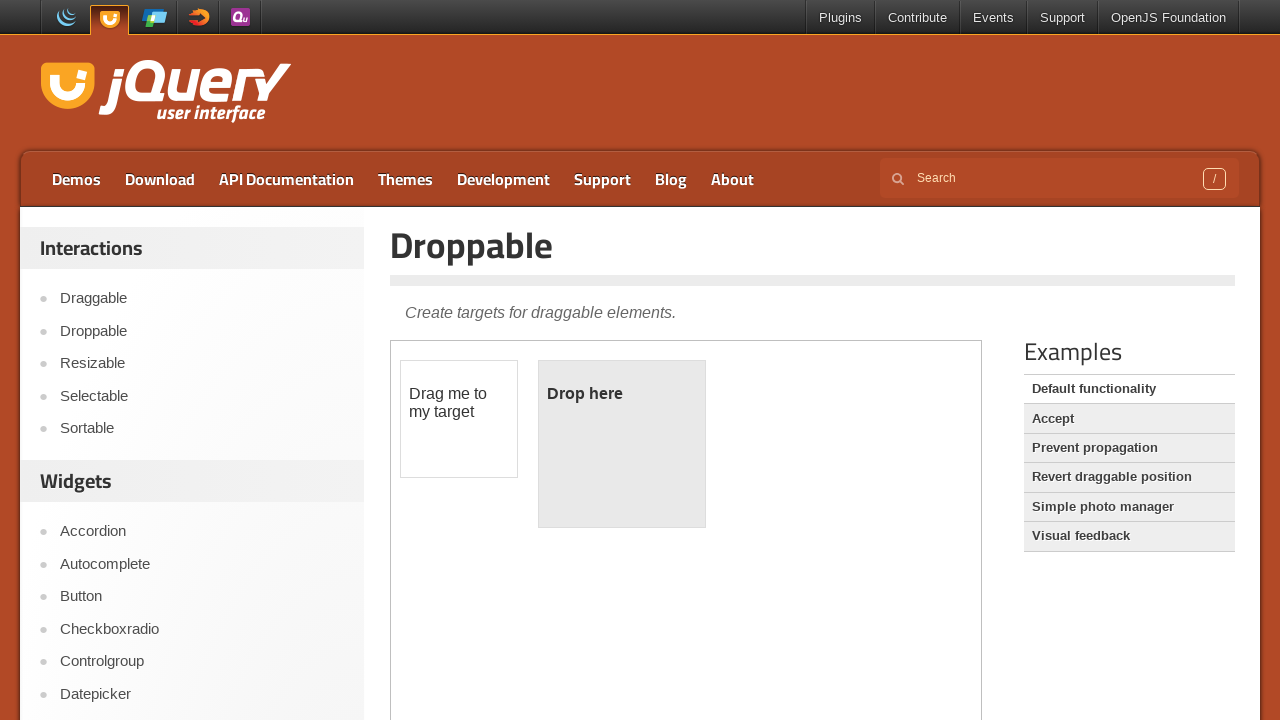

Located the draggable element with id 'draggable'
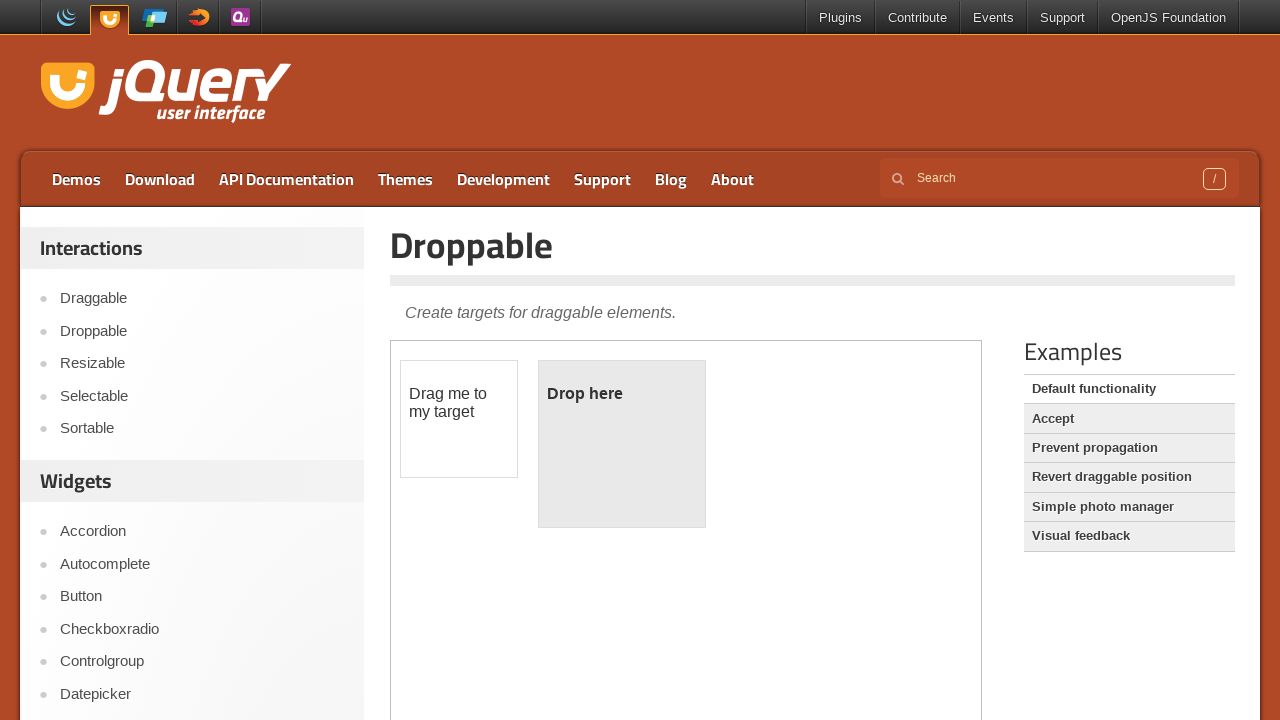

Located the droppable target element with id 'droppable'
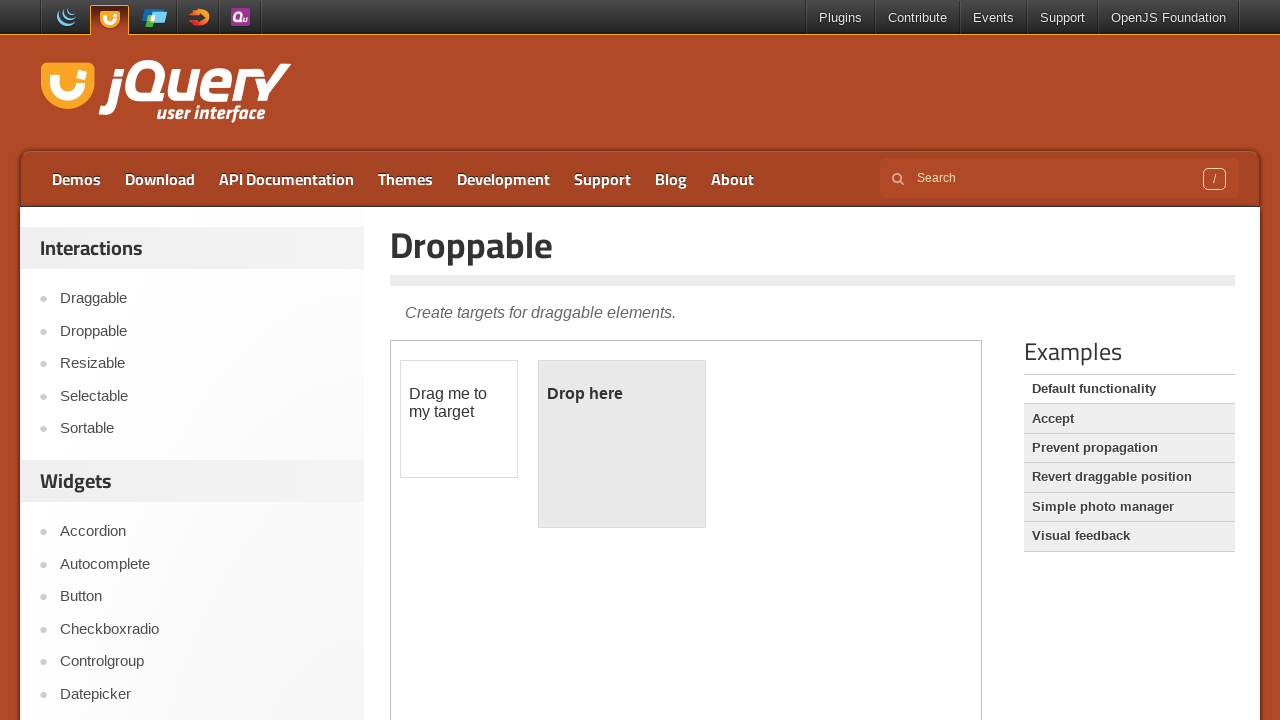

Retrieved bounding box of the draggable element
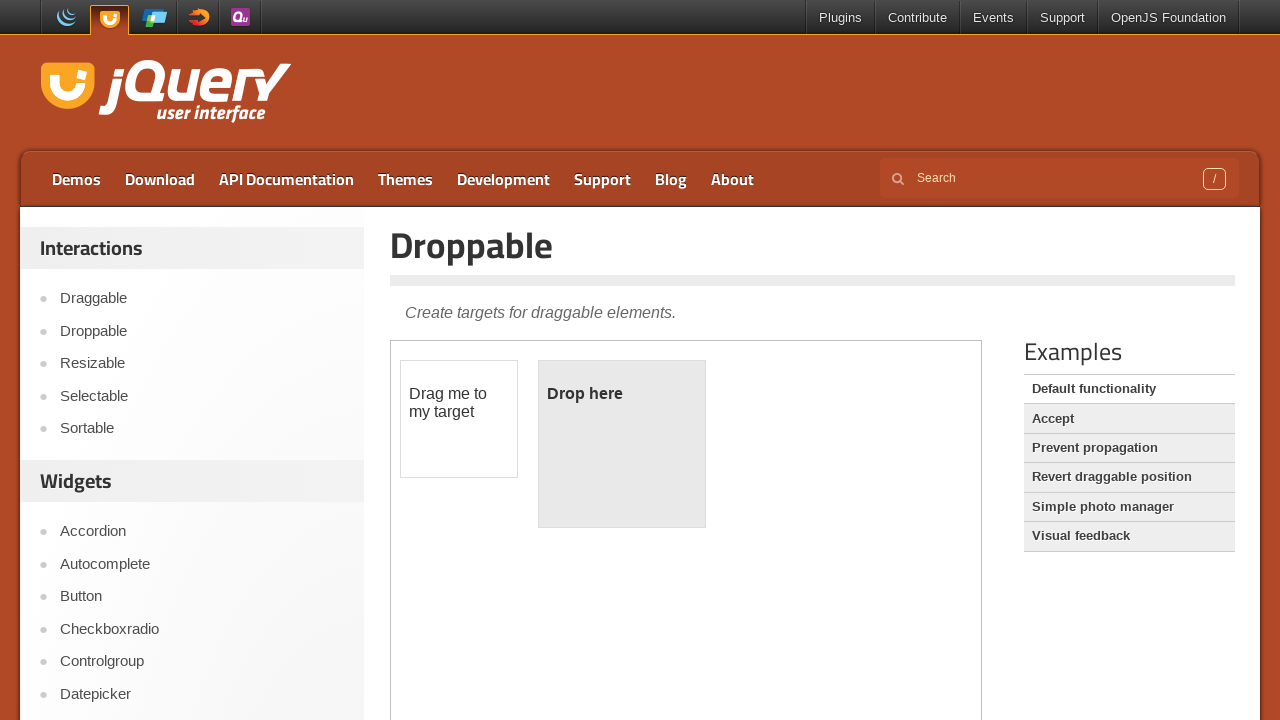

Dragged the source element by offset (100, 100) at (501, 461)
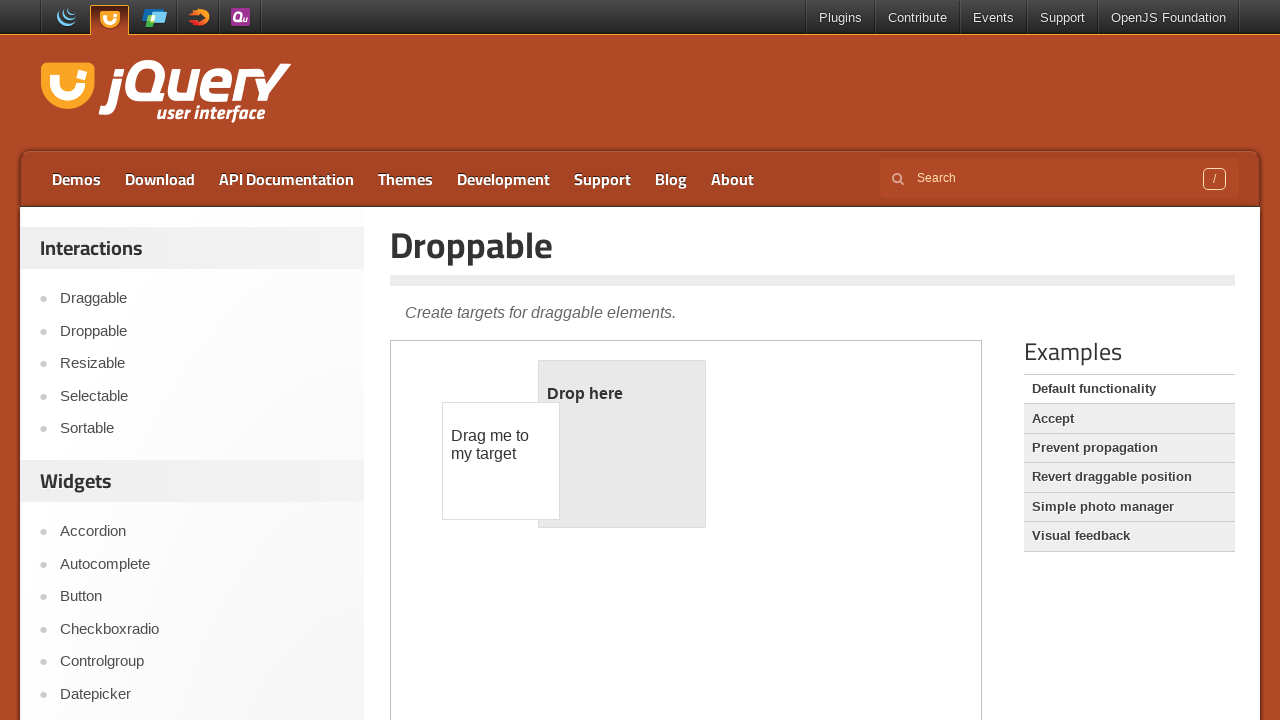

Waited 1 second after initial drag
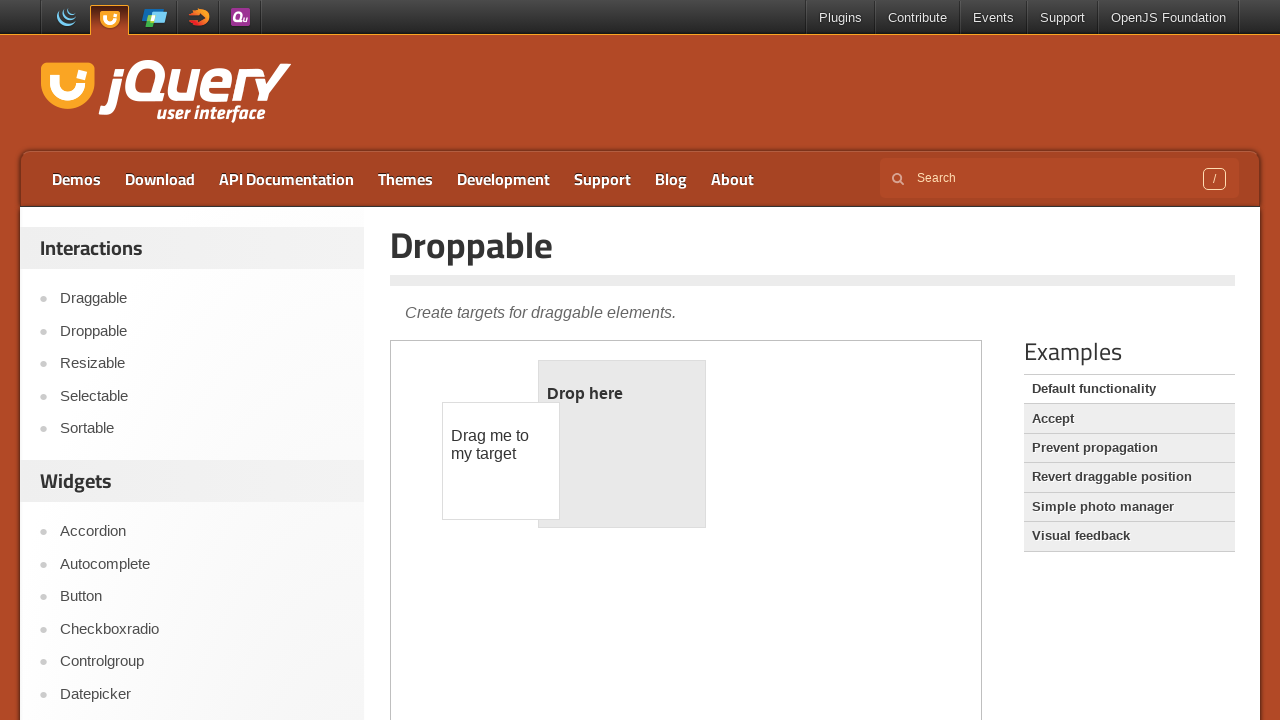

Dragged the source element to the droppable target element at (622, 444)
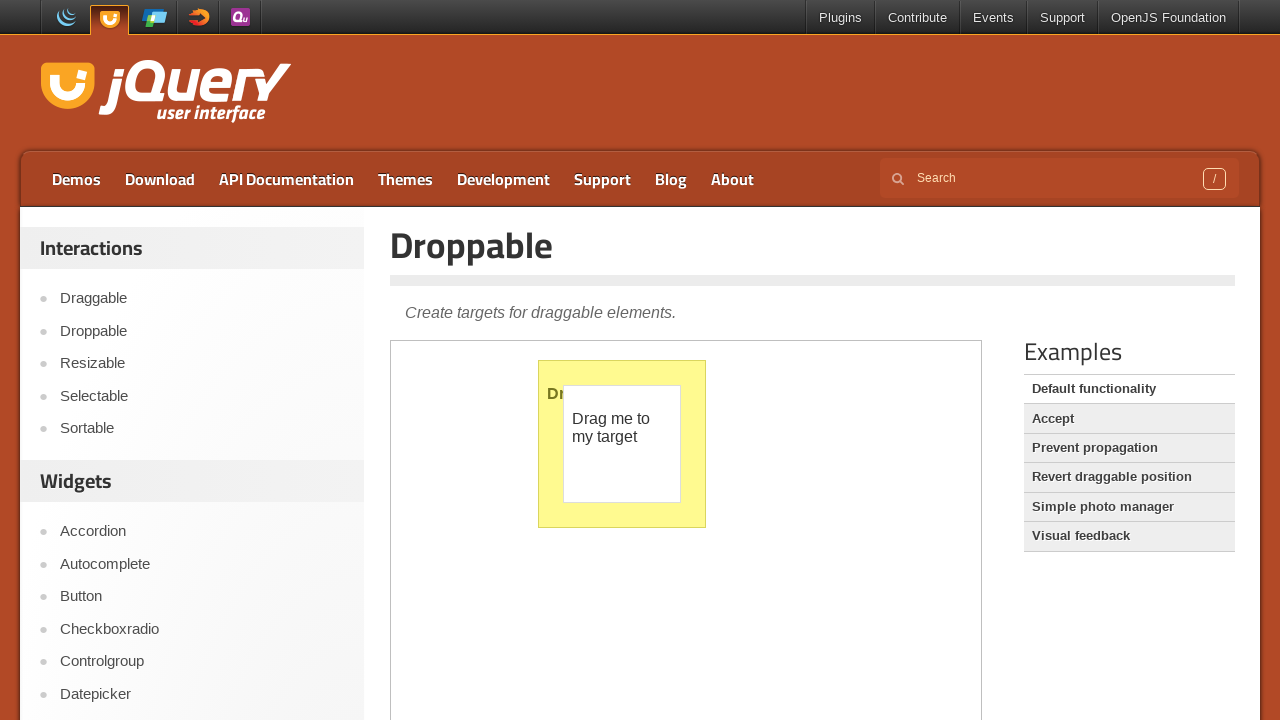

Waited 1 second to observe the drop result
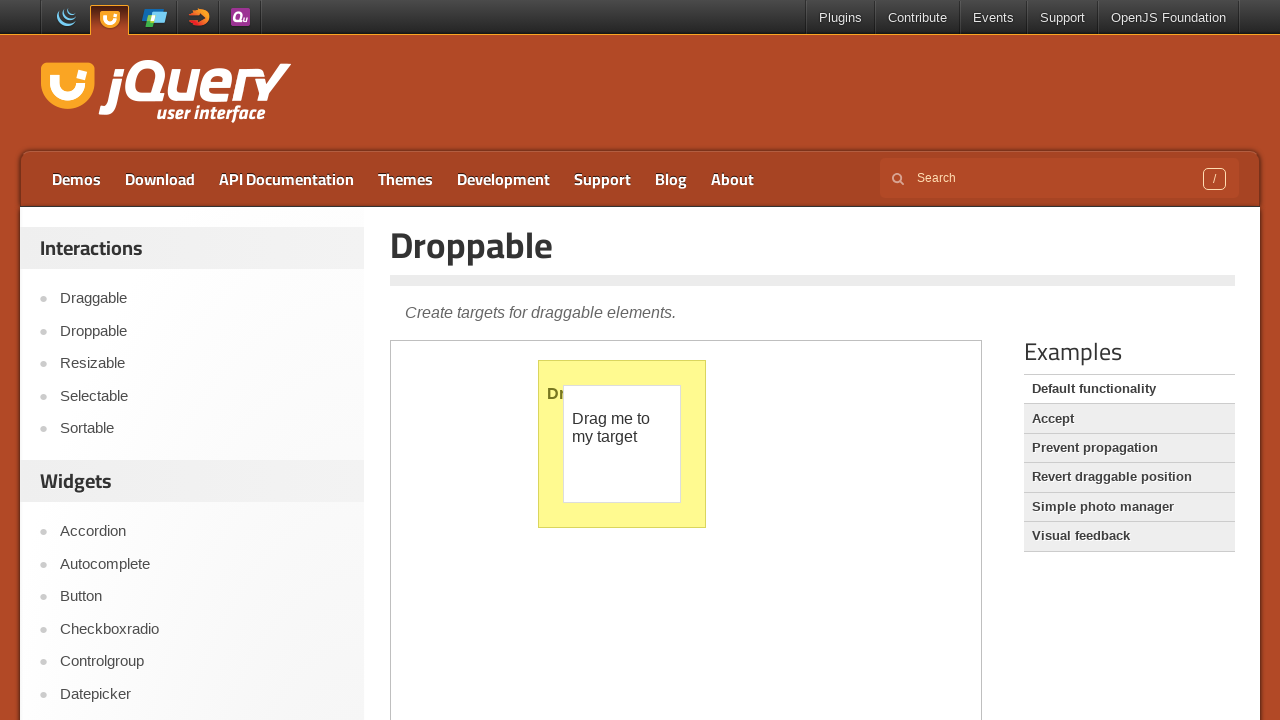

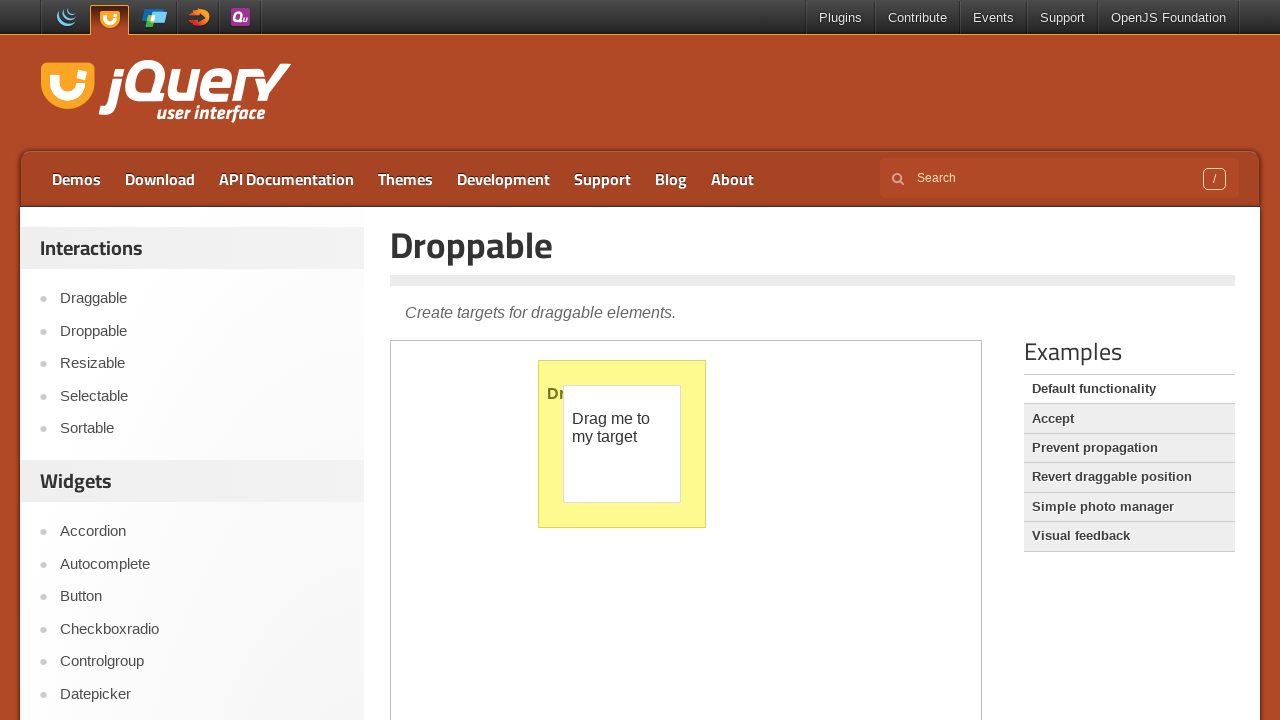